Tests element selection state by clicking radio button and checkbox, verifying their selection states, then toggling them again

Starting URL: https://automationfc.github.io/basic-form/index.html

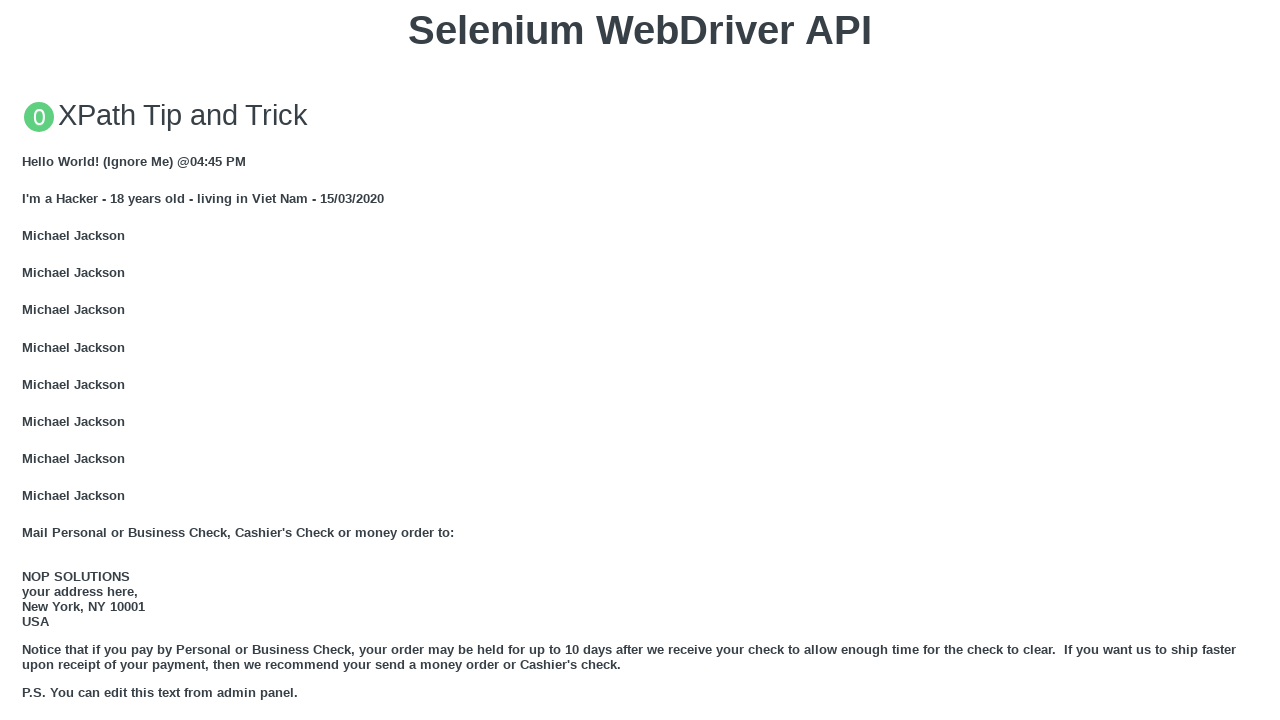

Clicked 'Under 18' radio button at (28, 360) on xpath=//input[@id='under_18']
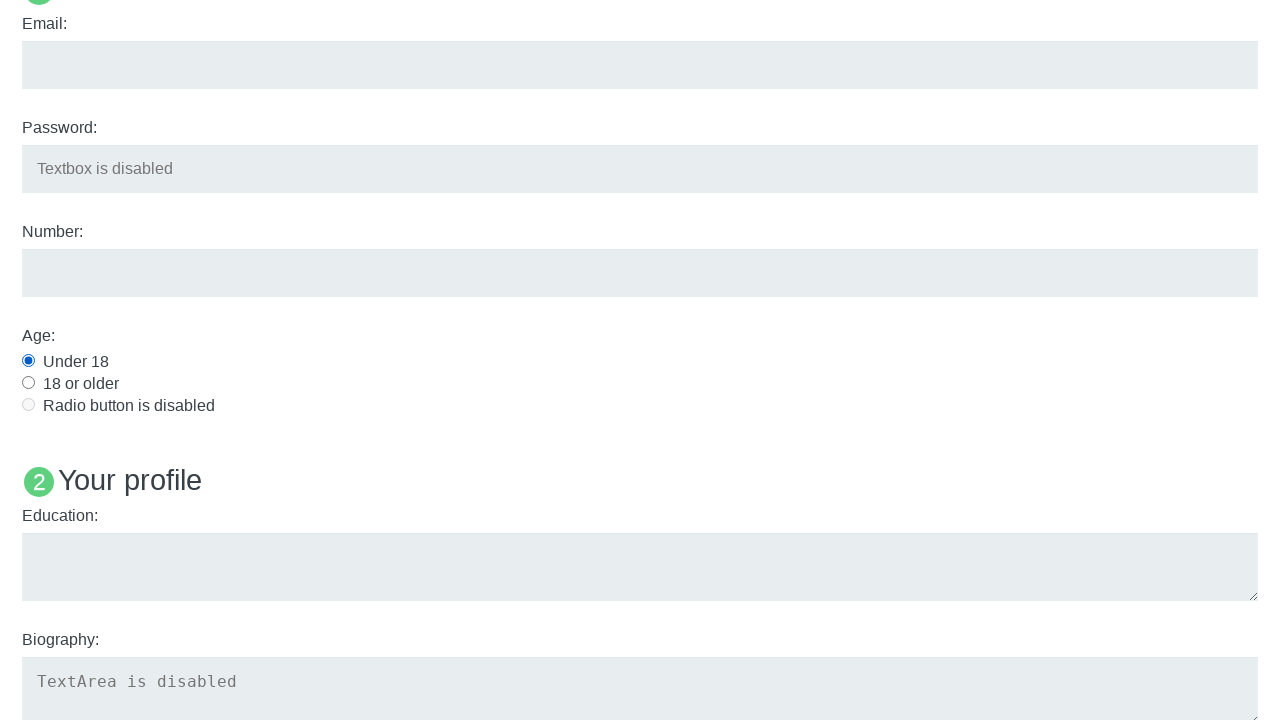

Clicked 'Java' checkbox at (28, 361) on xpath=//input[@id='java']
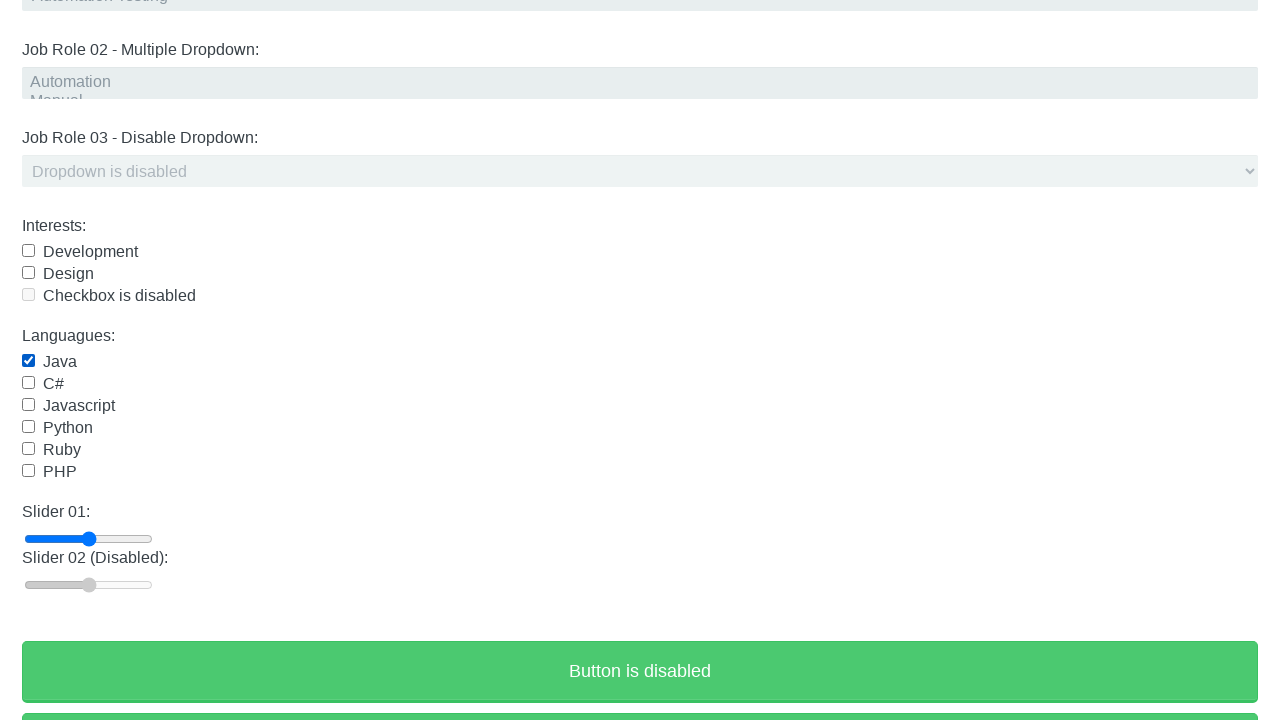

Verified 'Under 18' radio button is checked
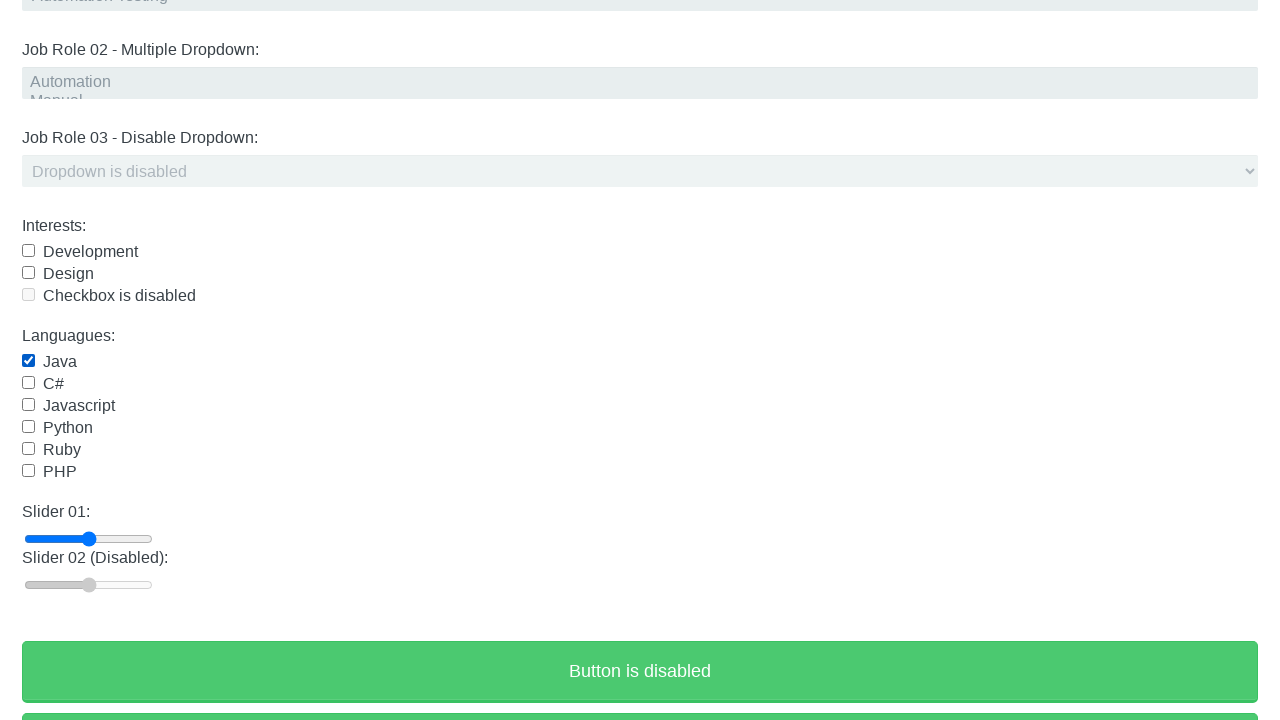

Verified 'Java' checkbox is checked
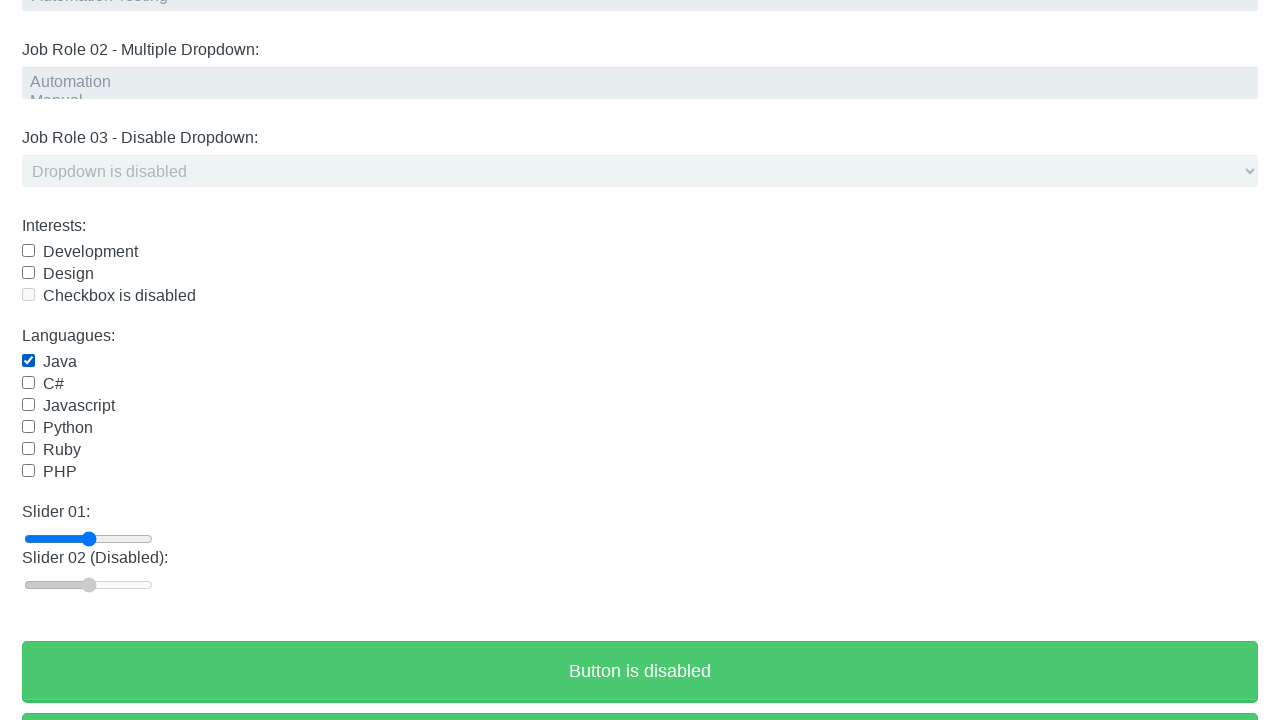

Clicked 'Under 18' radio button again at (28, 360) on xpath=//input[@id='under_18']
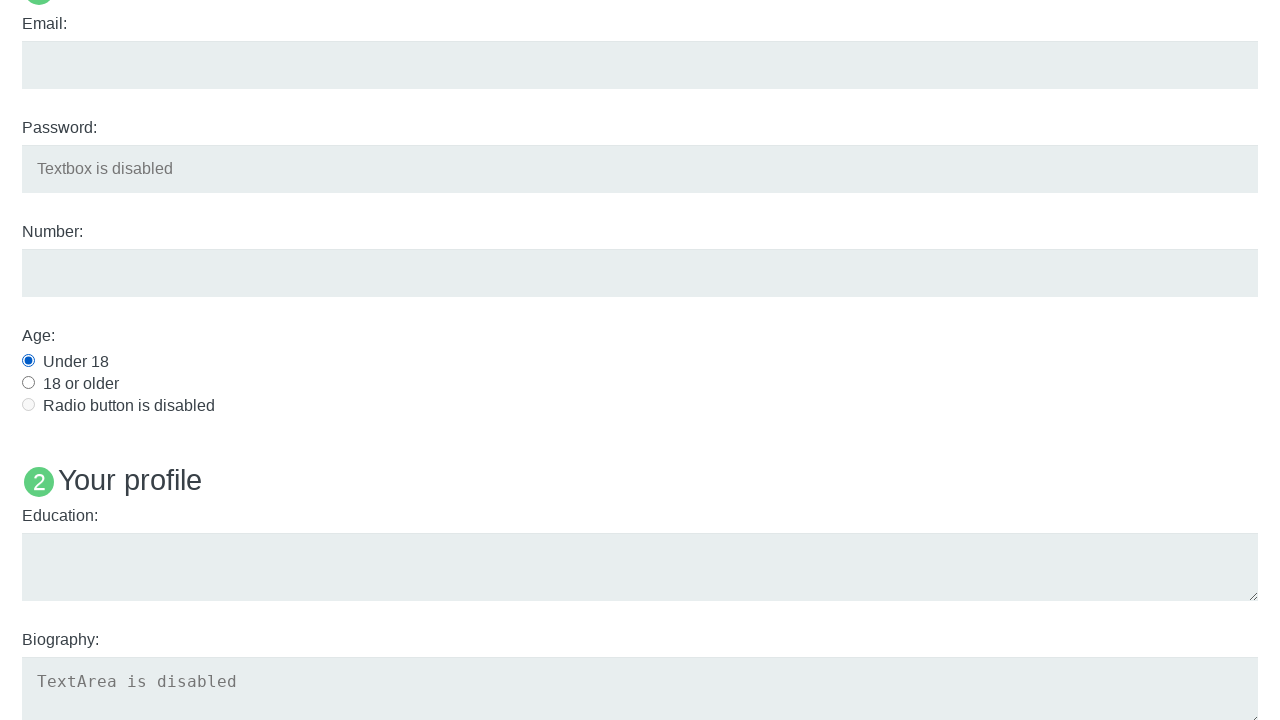

Clicked 'Java' checkbox again at (28, 361) on xpath=//input[@id='java']
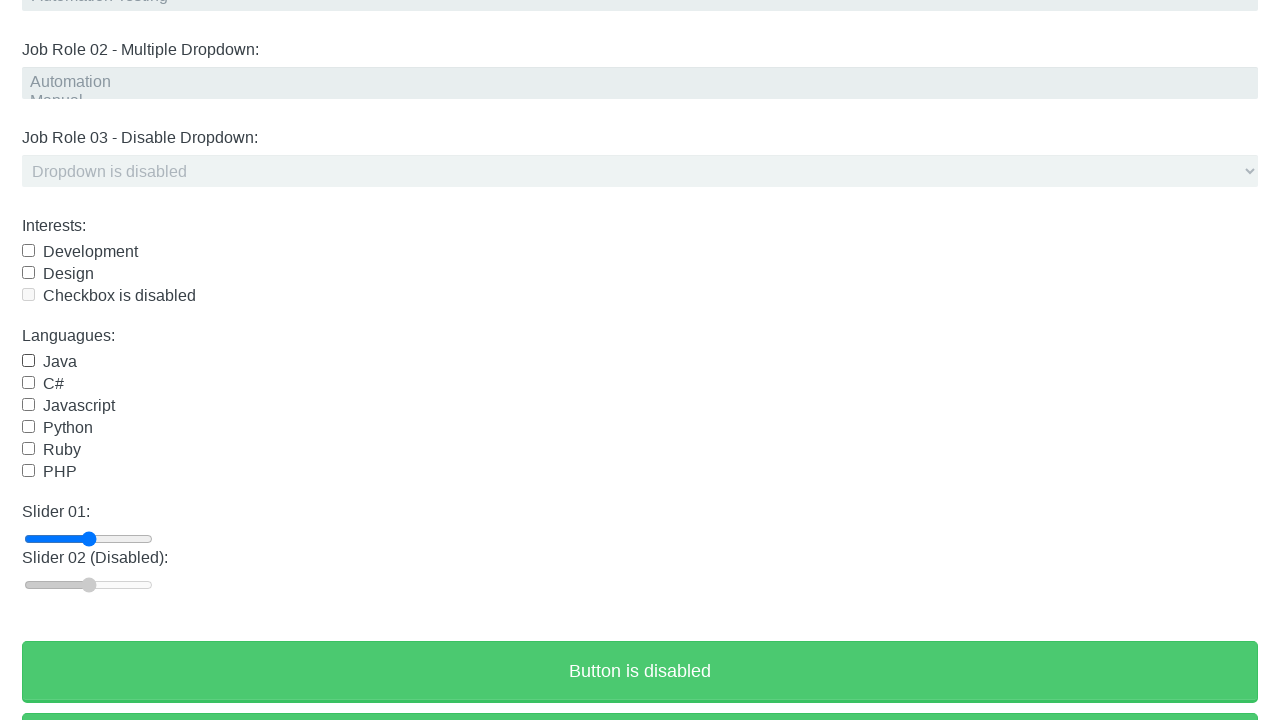

Verified 'Under 18' radio button is still checked
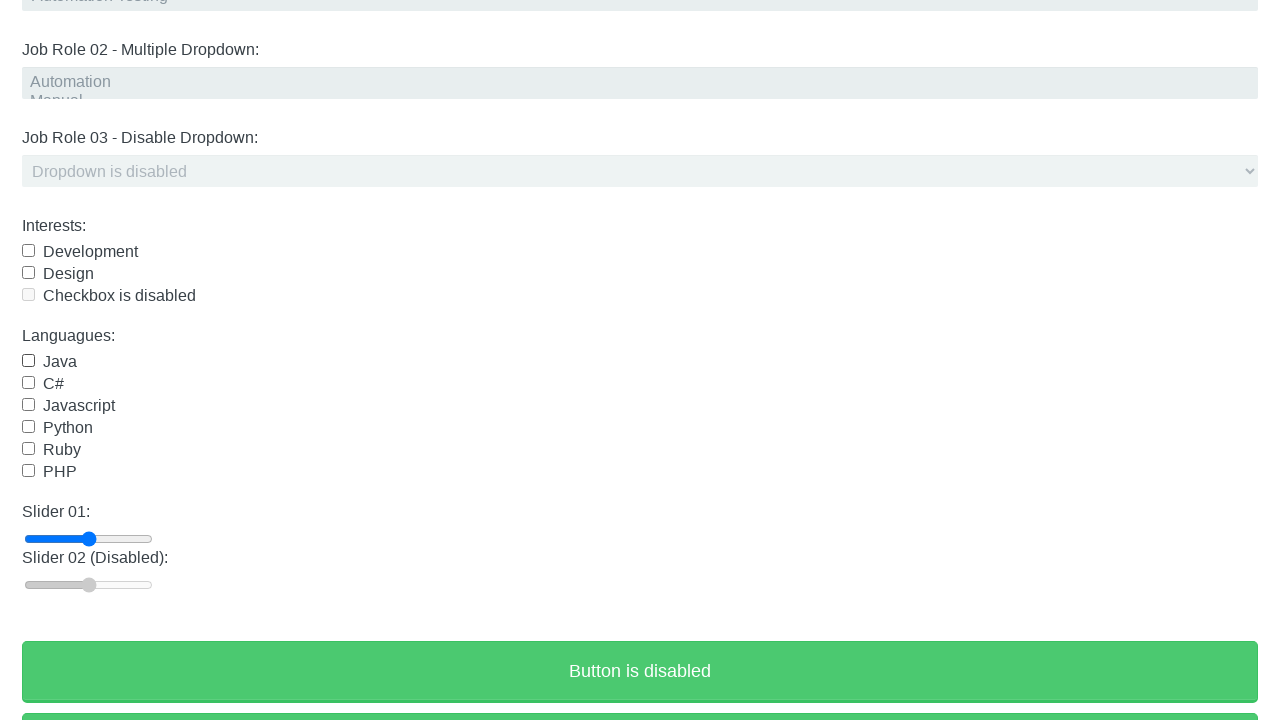

Verified 'Java' checkbox is deselected
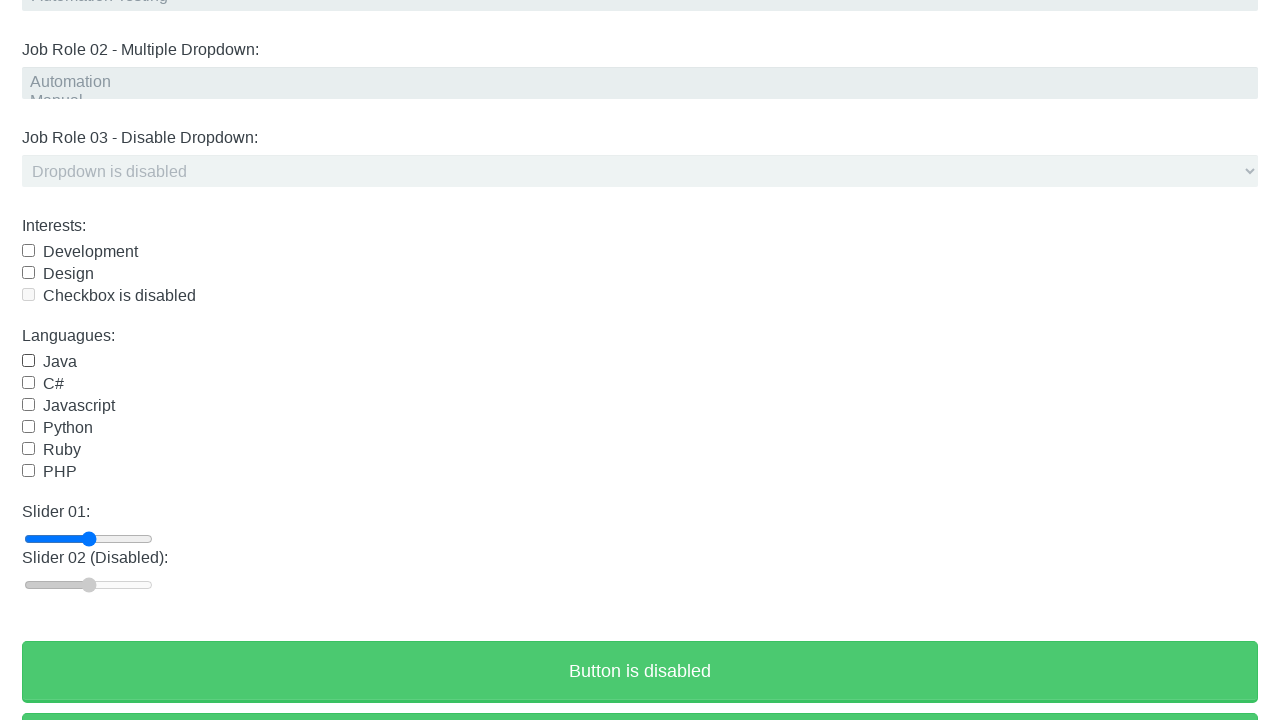

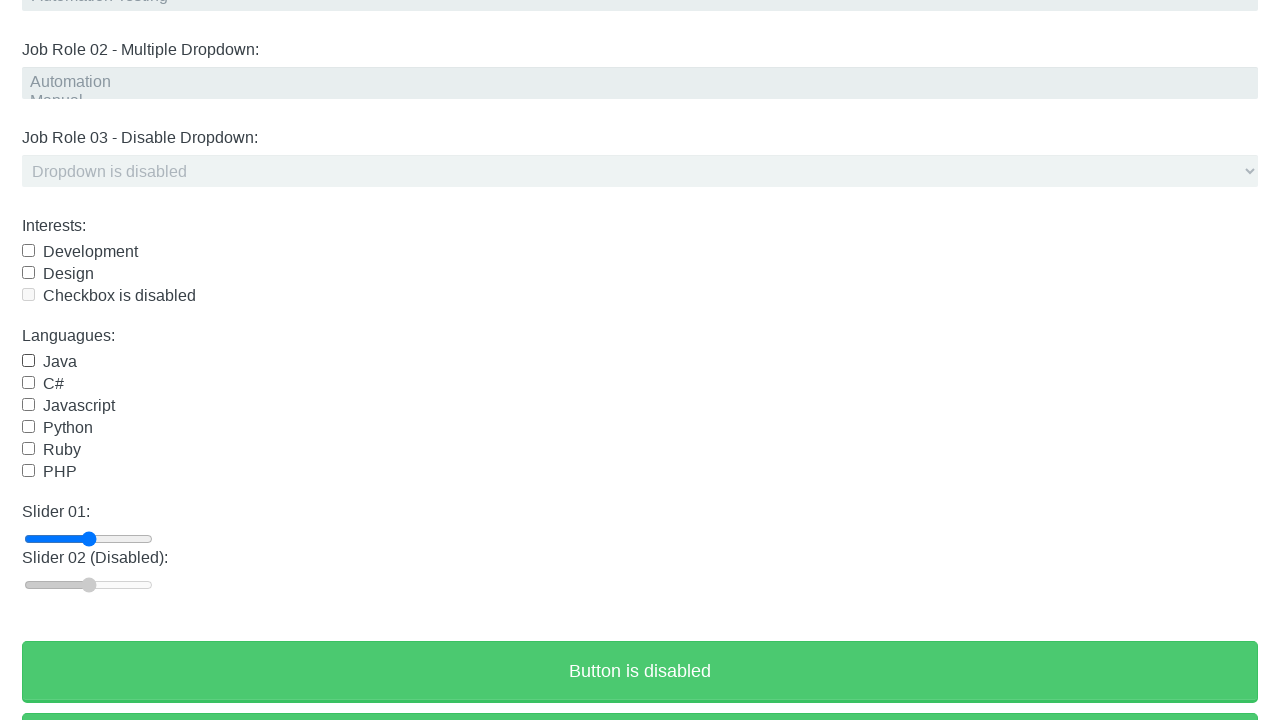